Tests calendar date picker functionality by clicking on the calendar icon and selecting a specific date from the date picker

Starting URL: https://www.hyrtutorials.com/p/calendar-practice.html

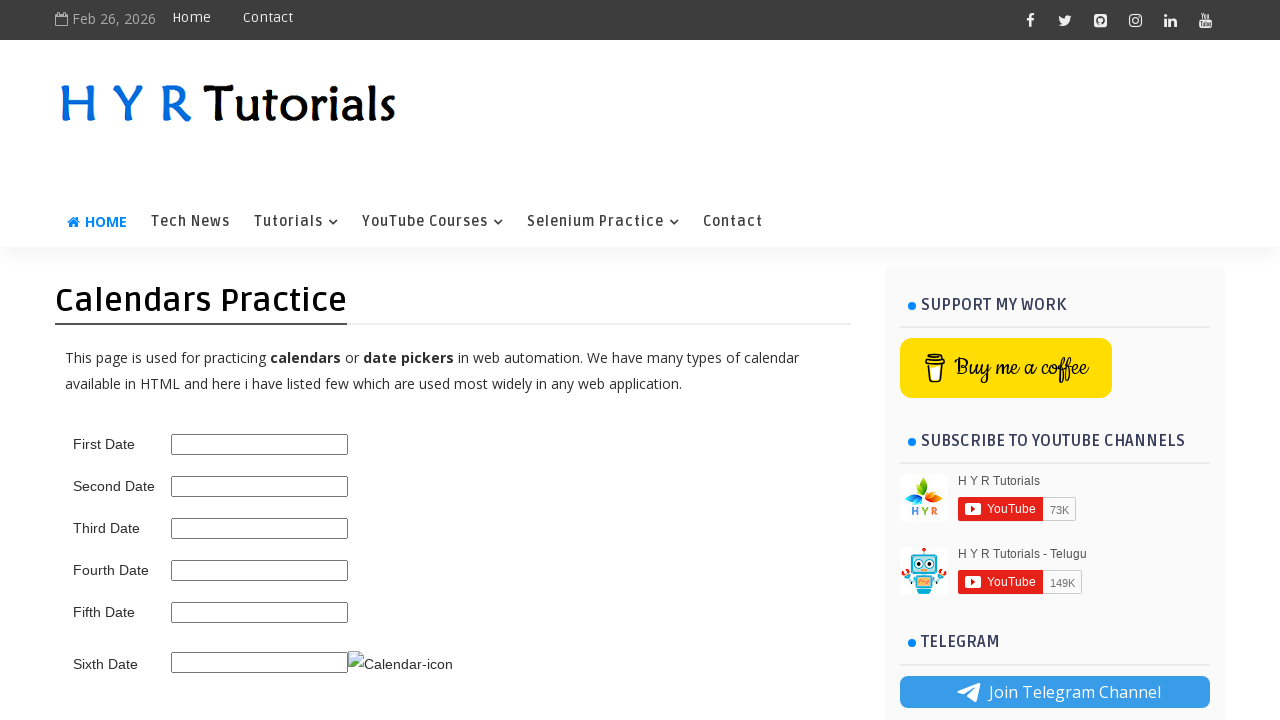

Clicked calendar icon to open date picker at (400, 664) on xpath=//*[@id='datepickers']/tbody/tr[6]/td[2]/img
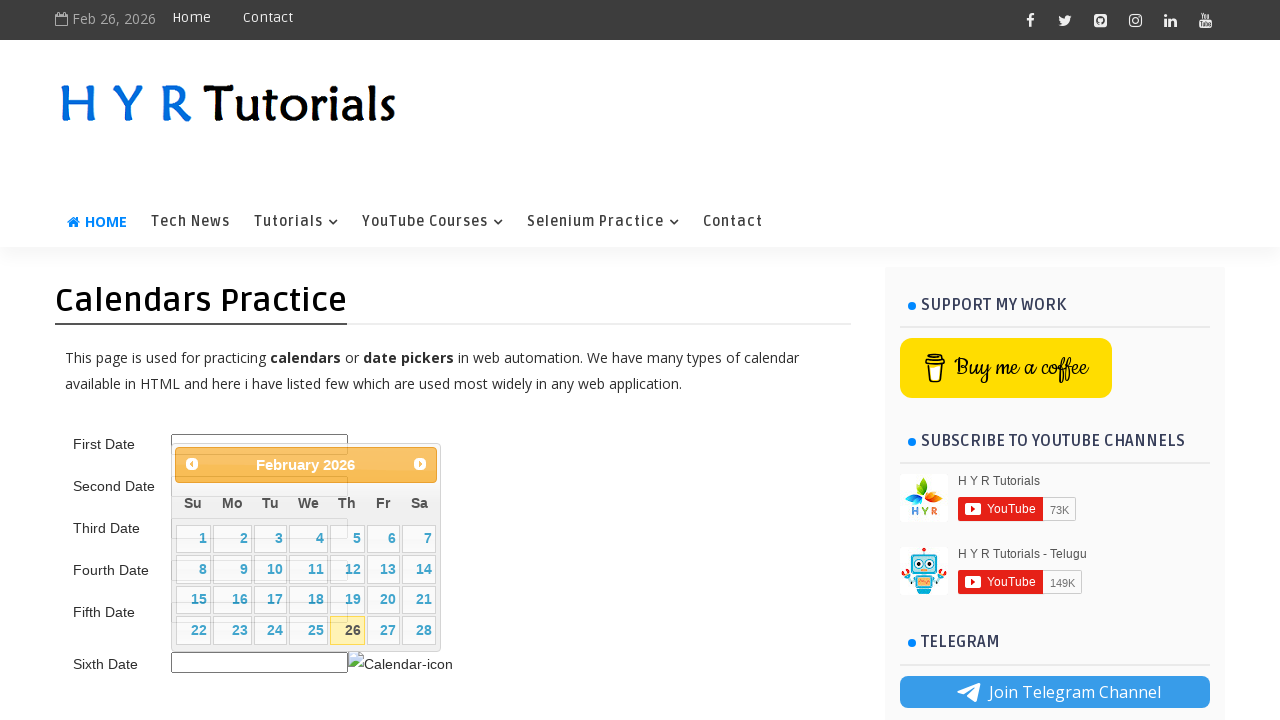

Selected a specific date from the calendar date picker at (232, 600) on xpath=//*[@id='ui-datepicker-div']/table/tbody/tr[3]/td[2]/a
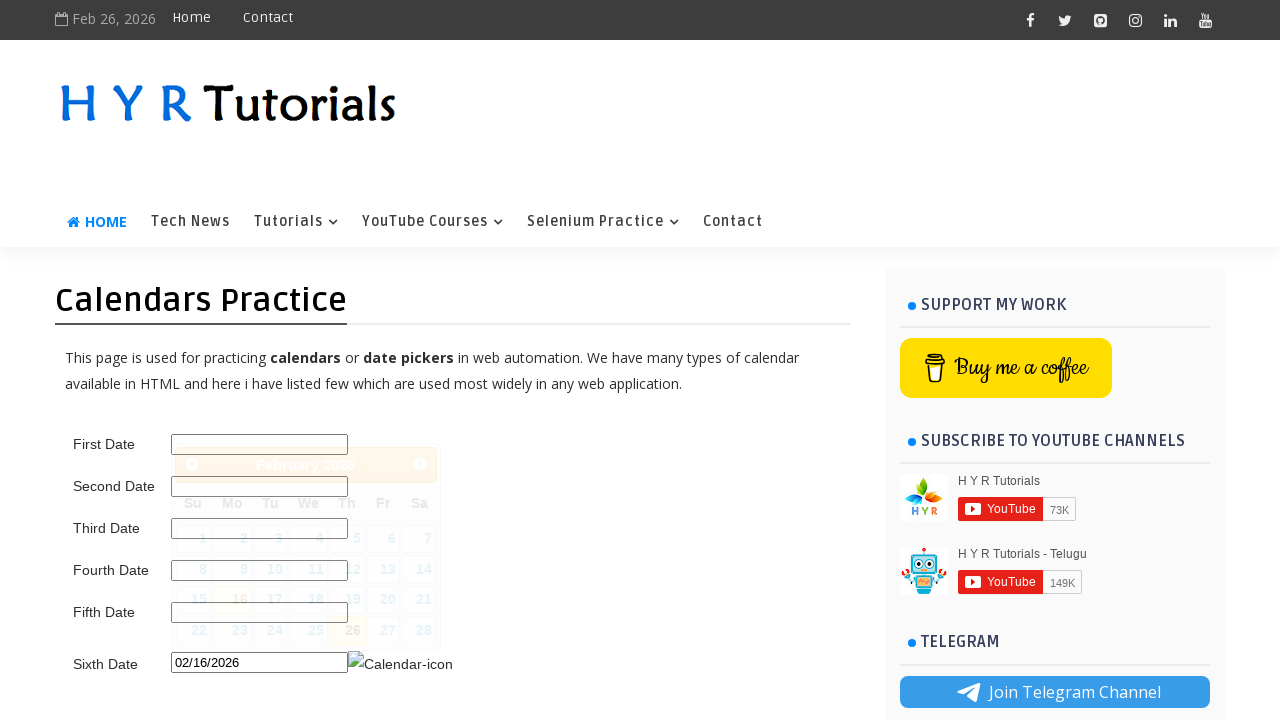

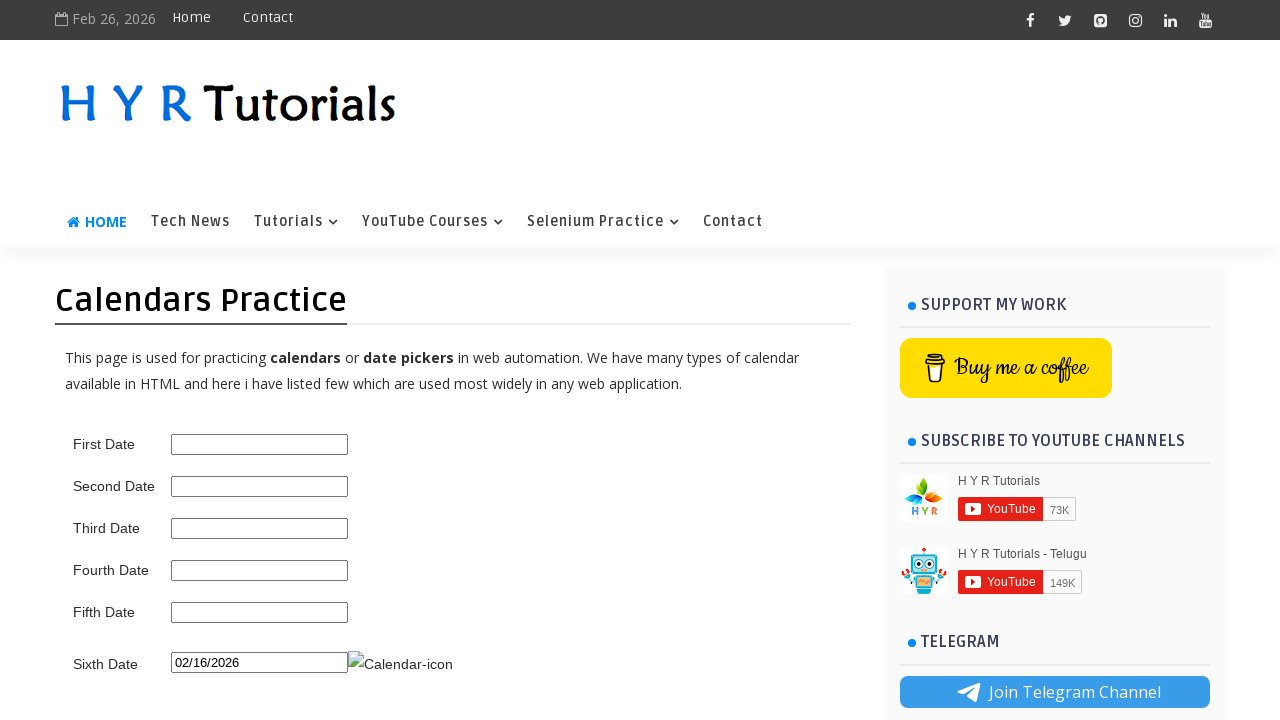